Tests JavaScript confirm dialog by clicking the second button and dismissing the confirmation

Starting URL: https://the-internet.herokuapp.com/javascript_alerts

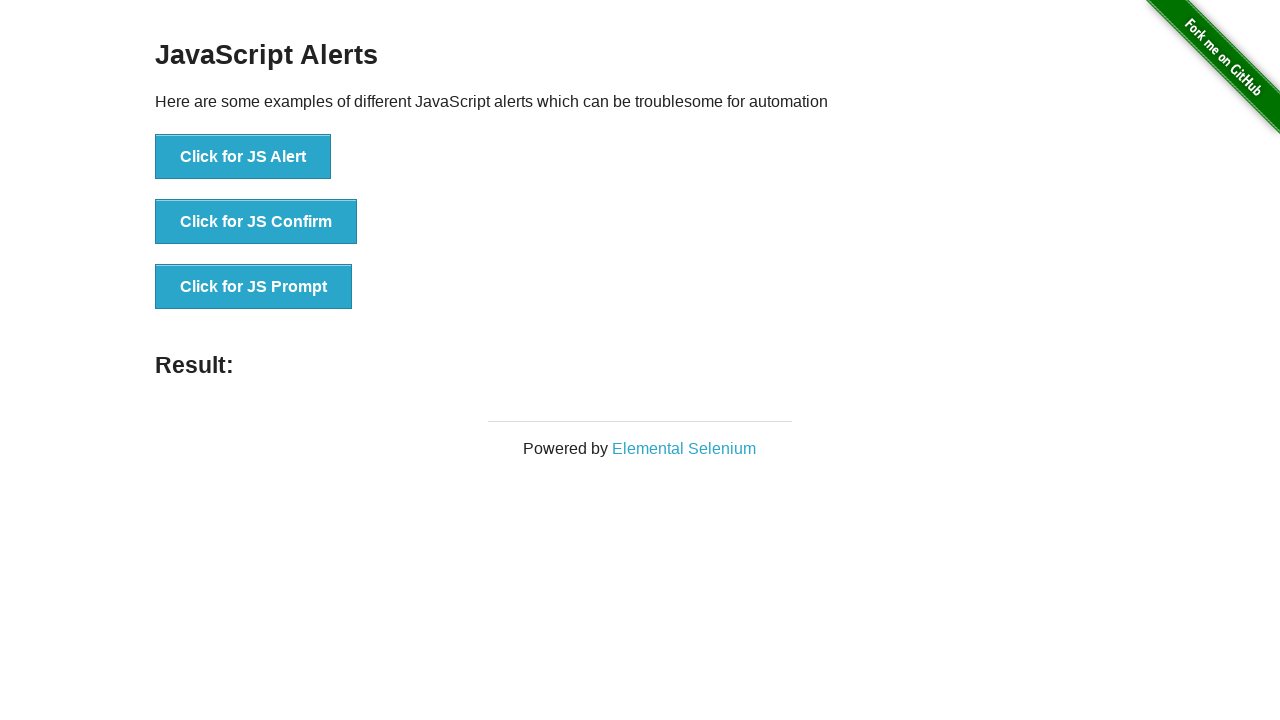

Clicked the 'Click for JS Confirm' button to trigger JavaScript confirm dialog at (256, 222) on text='Click for JS Confirm'
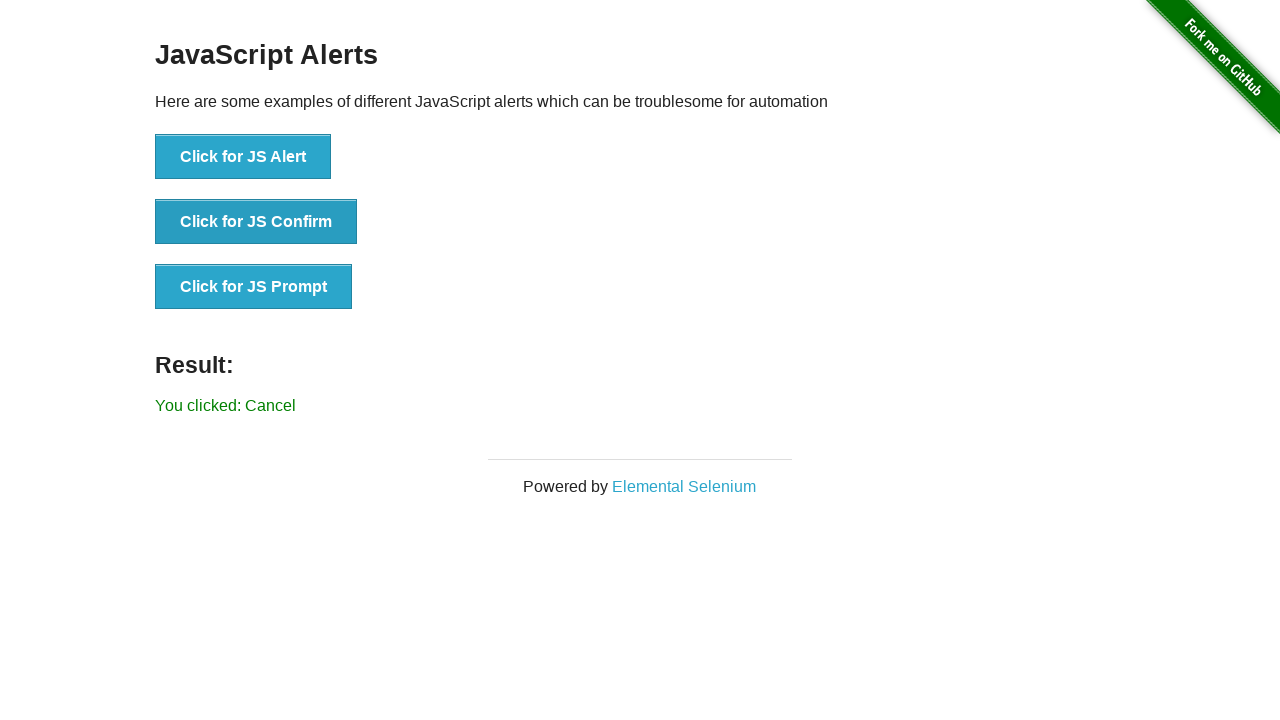

Set up dialog handler to dismiss the confirmation dialog
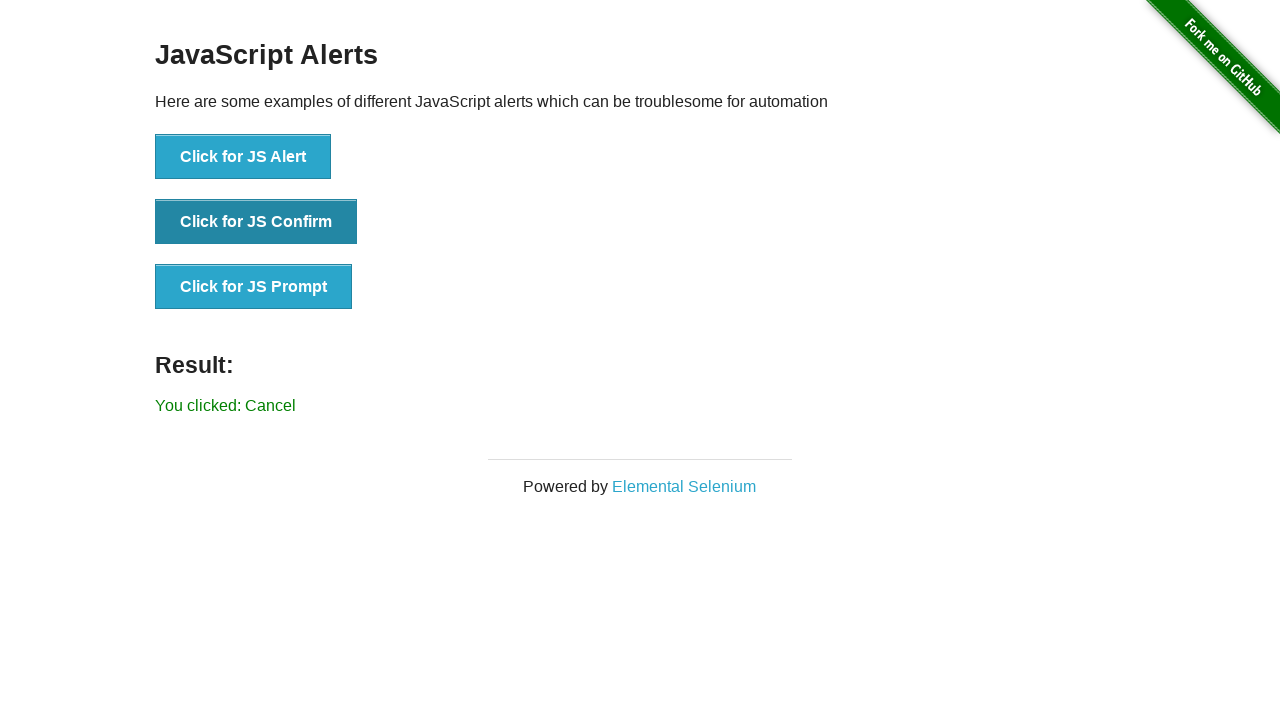

Verified that the result message shows 'You clicked: Cancel' after dismissing the dialog
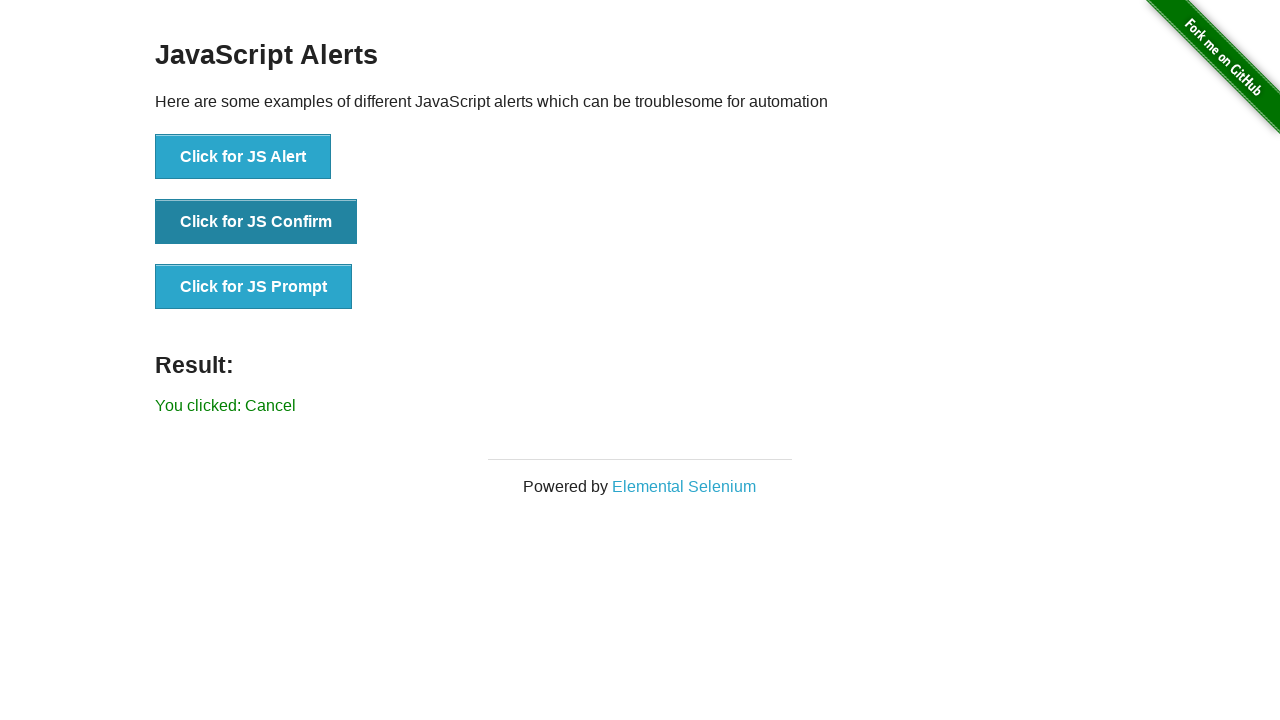

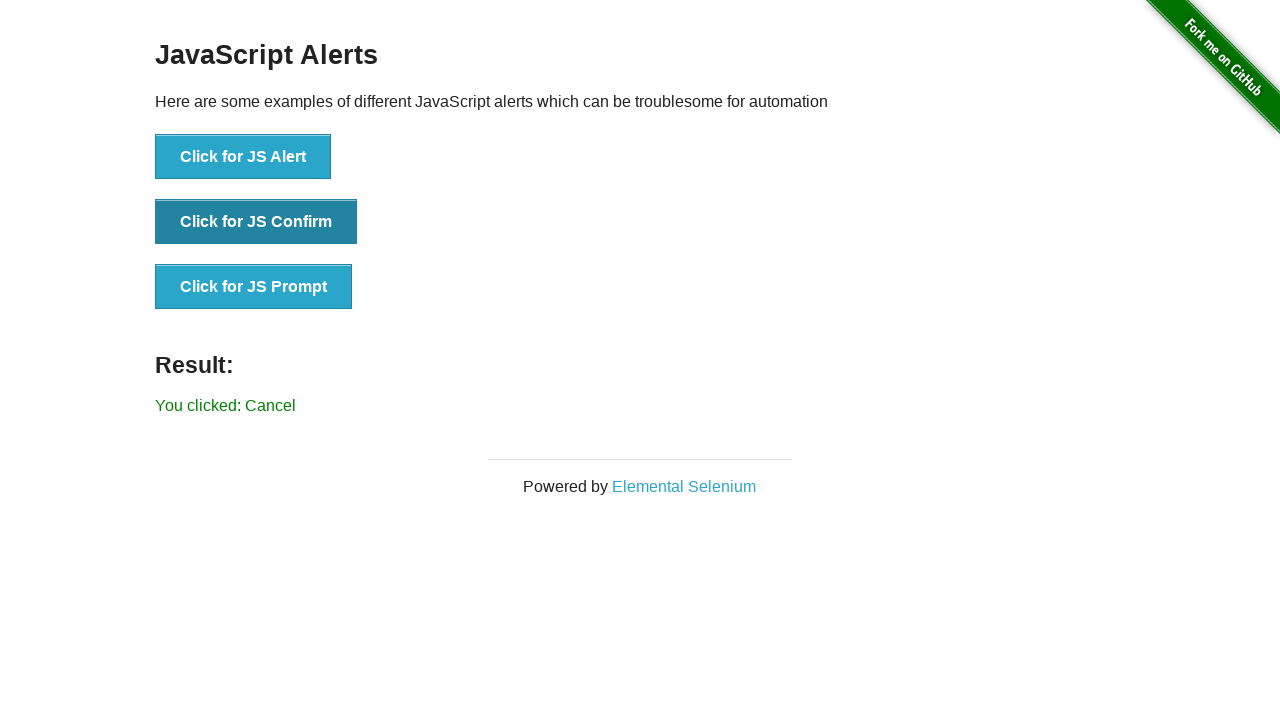